Verifies that the name input field on the test automation practice page is editable

Starting URL: https://testautomationpractice.blogspot.com/

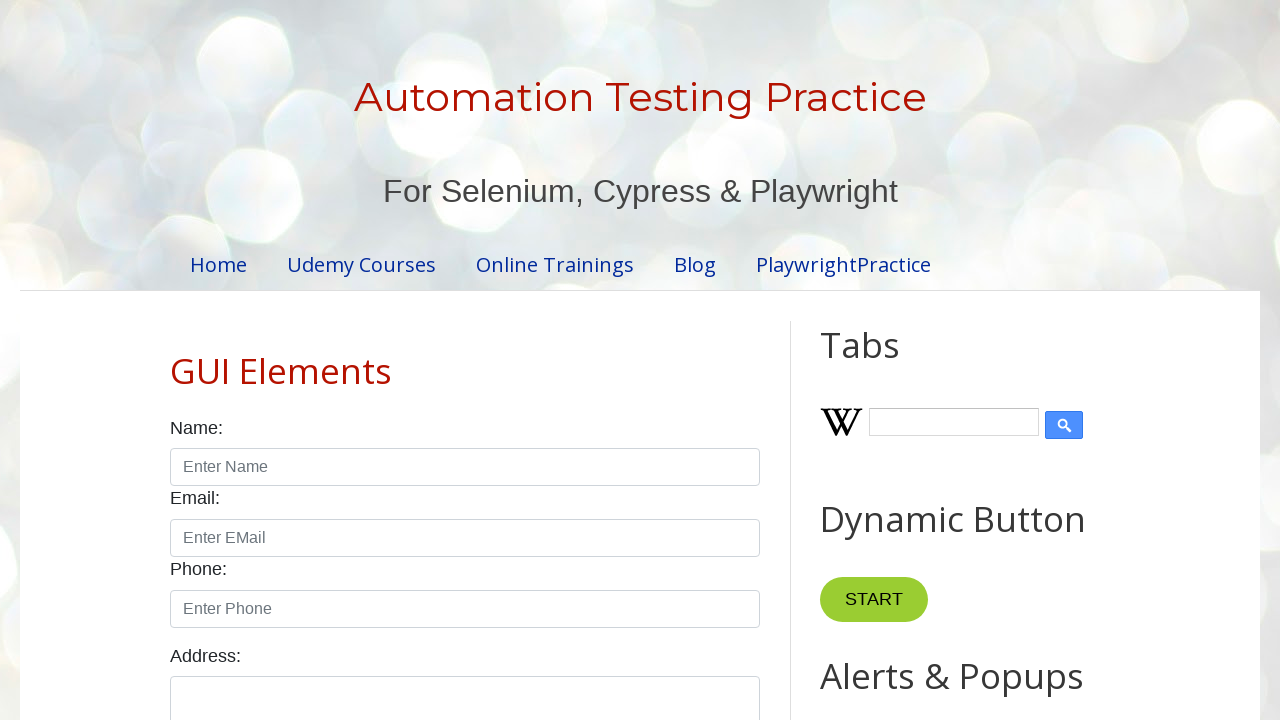

Navigated to test automation practice page
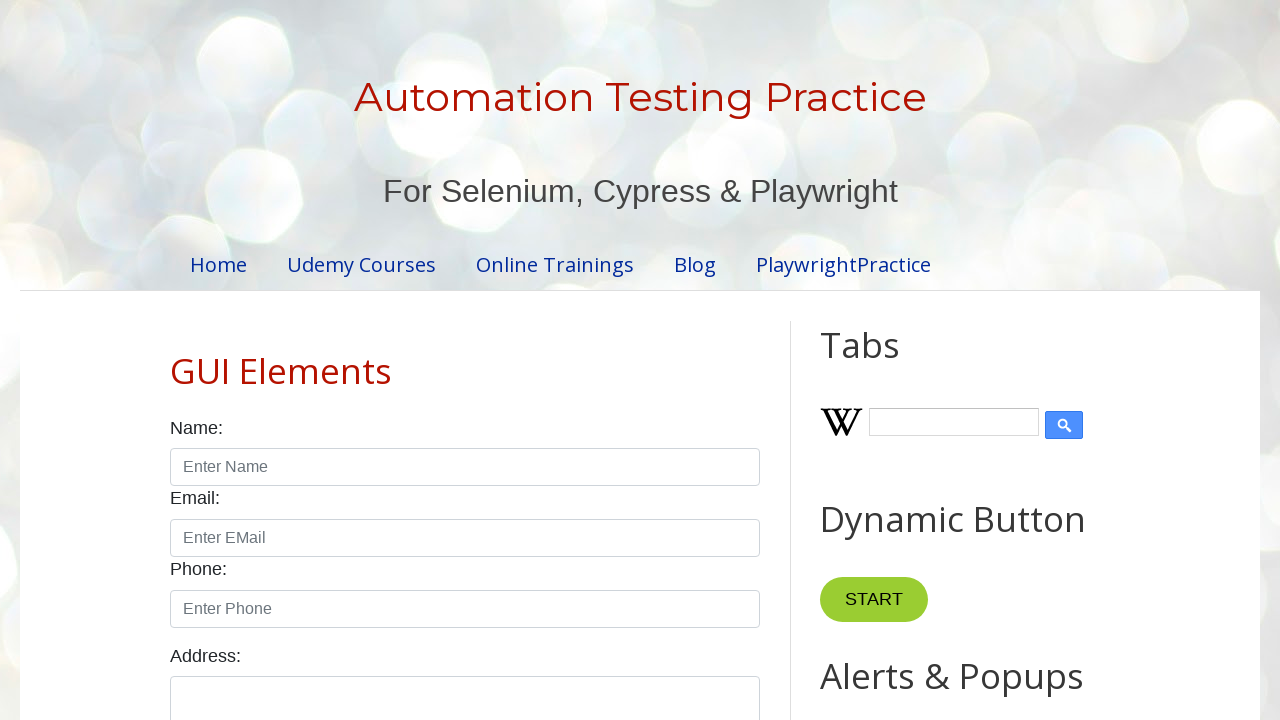

Located the name input field
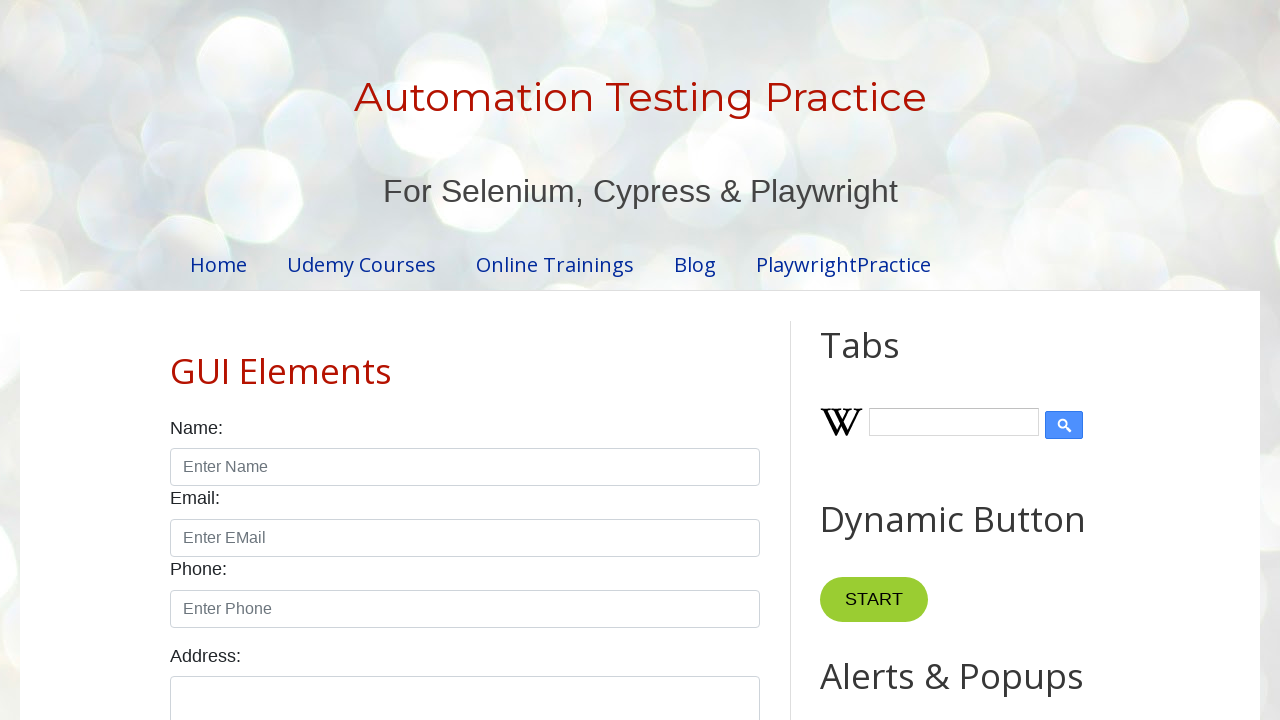

Verified that the name input field is editable
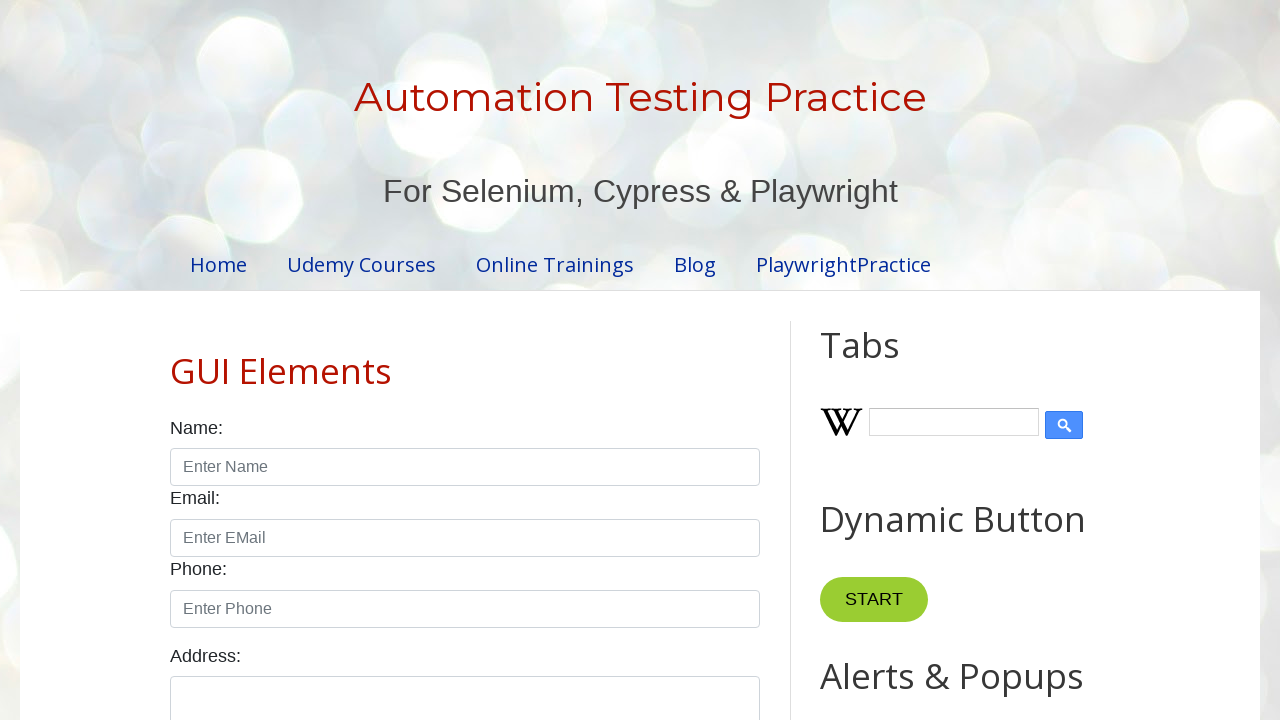

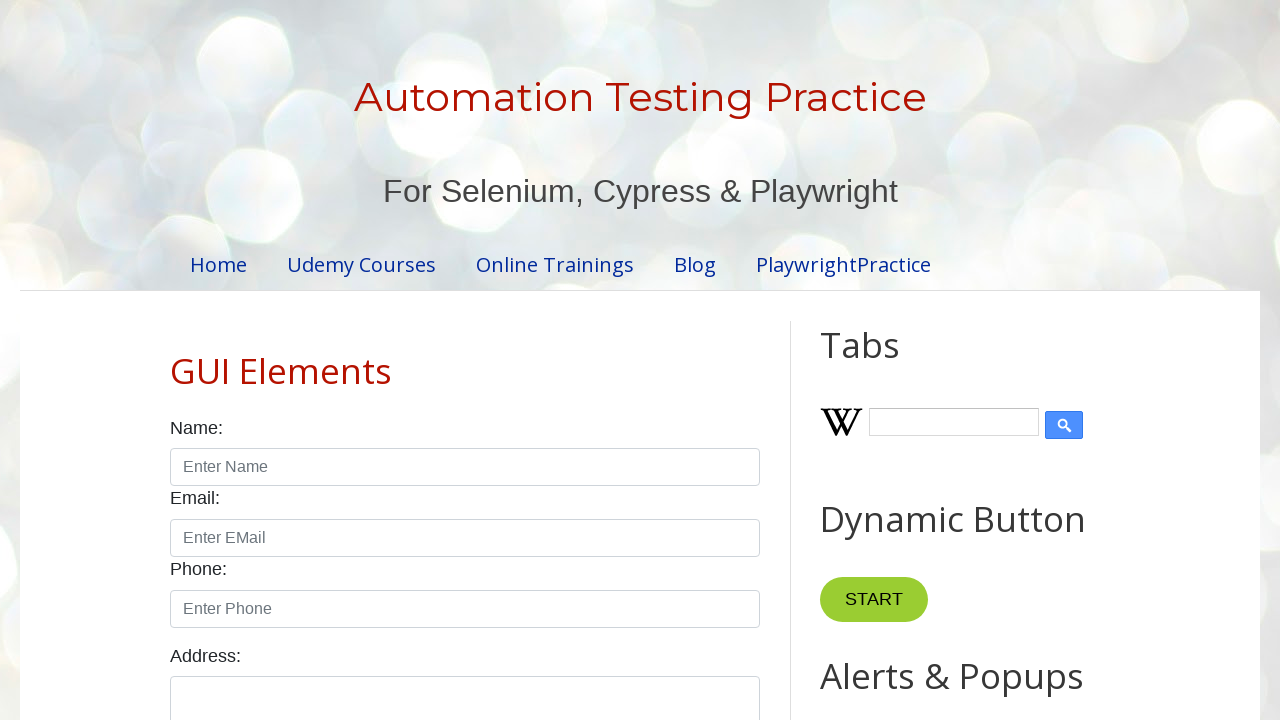